Tests jQuery UI custom dropdown by selecting different numeric options and verifying the selection

Starting URL: https://jqueryui.com/resources/demos/selectmenu/default.html

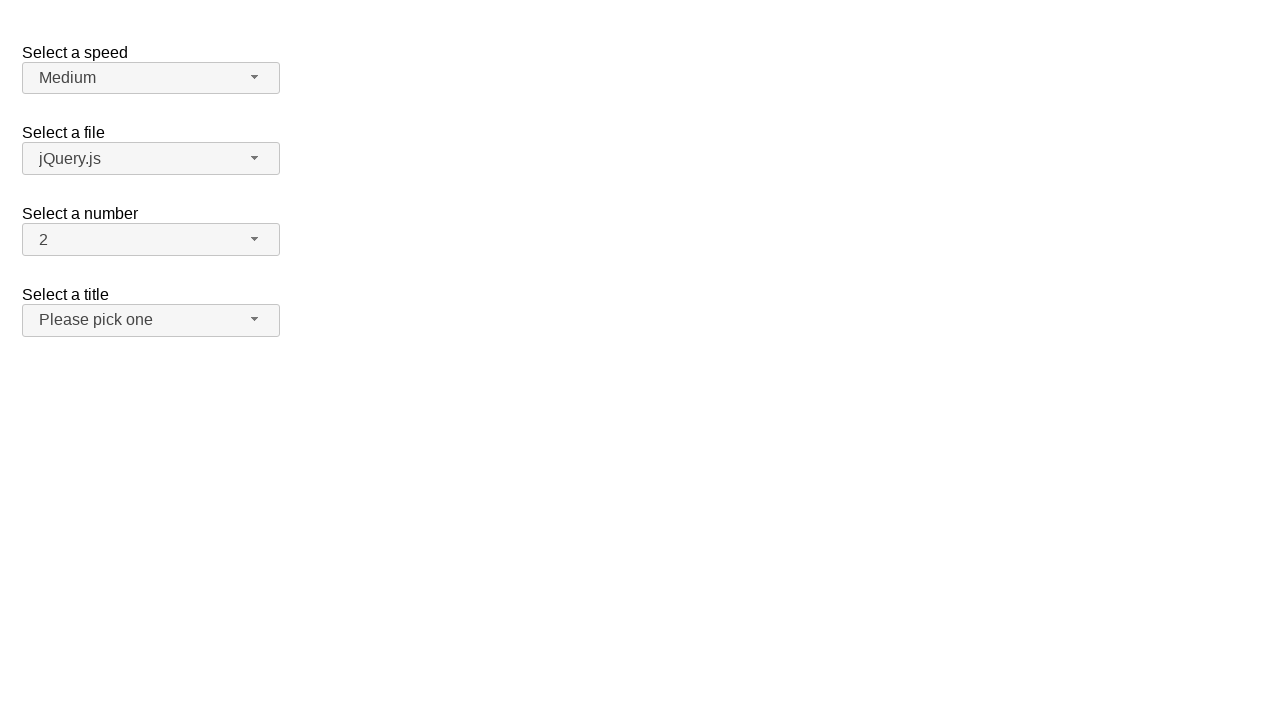

Clicked dropdown toggle to open number menu at (255, 239) on xpath=//span[@id='number-button']/span[@class='ui-selectmenu-icon ui-icon ui-ico
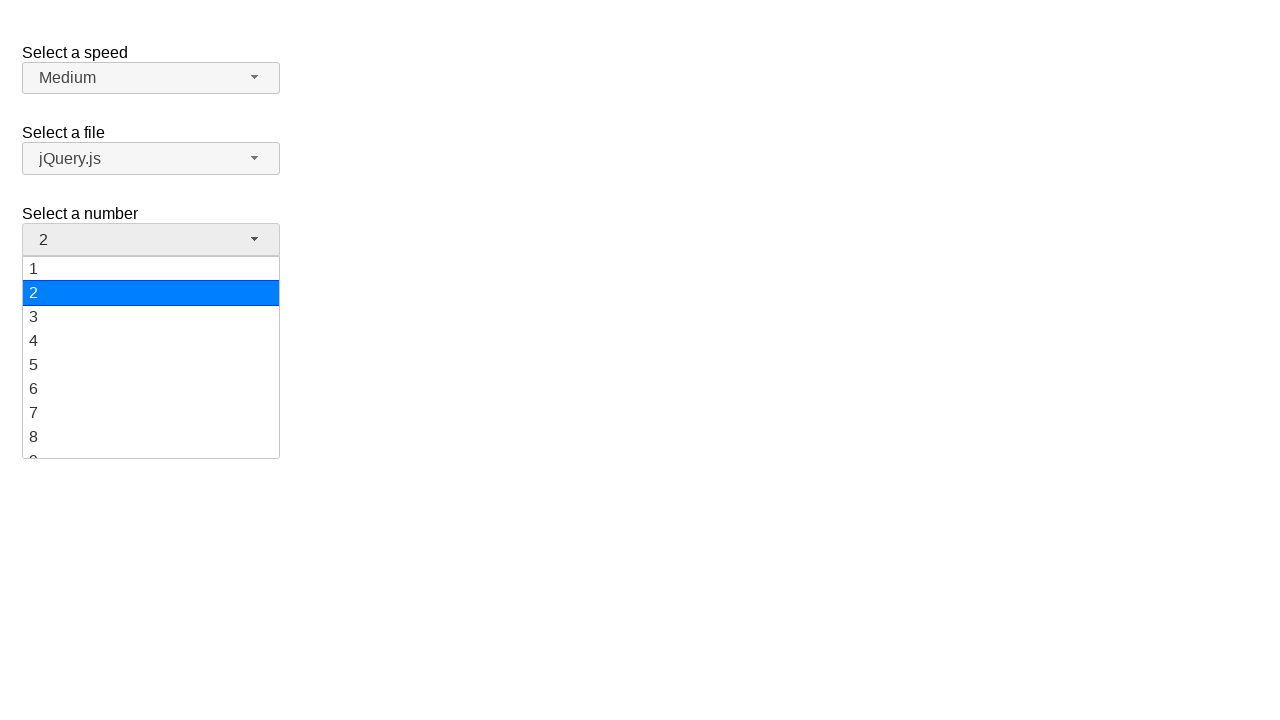

Dropdown menu appeared with number options
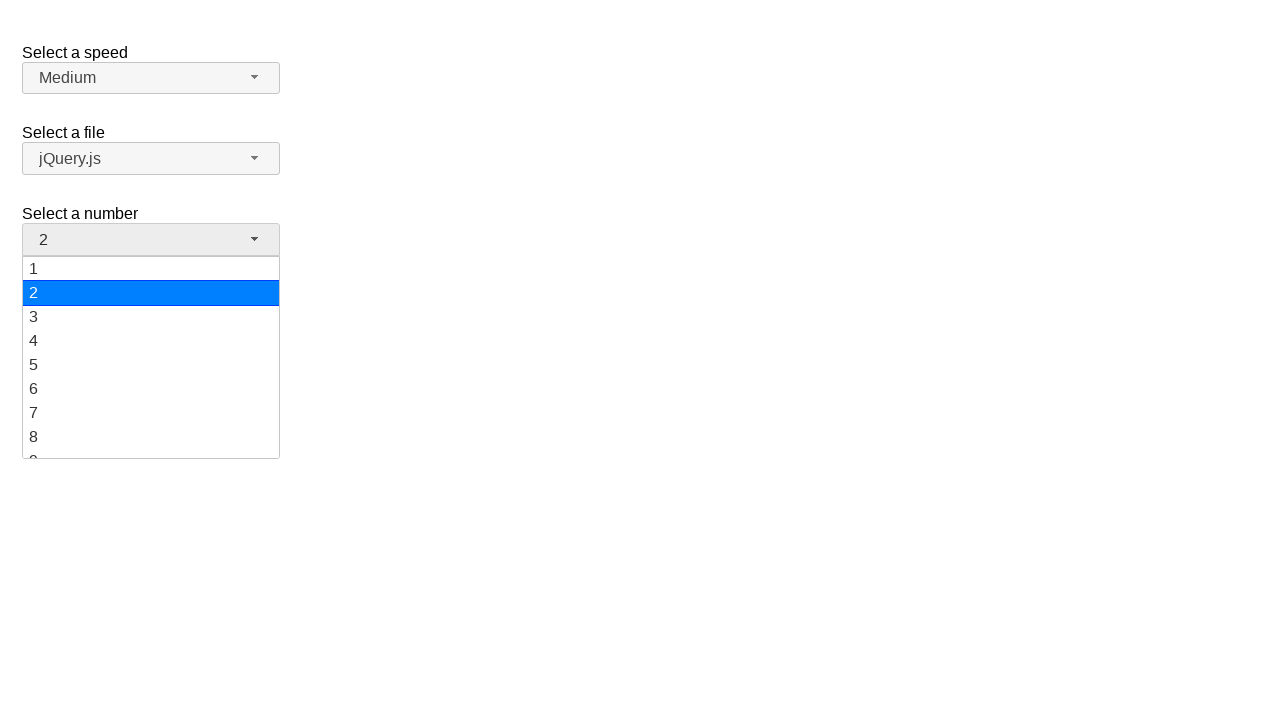

Selected option '5' from dropdown menu at (151, 365) on xpath=//ul[@id='number-menu']//div[text()='5']
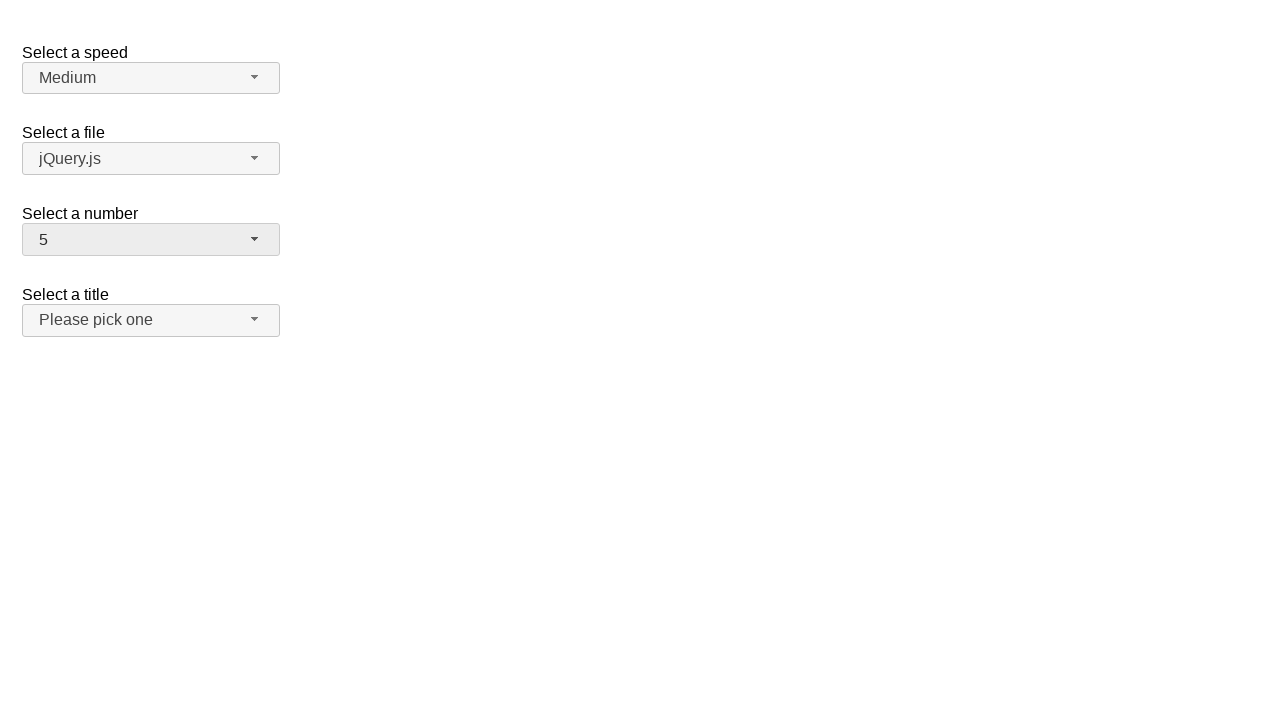

Verified that '5' is now selected in the dropdown
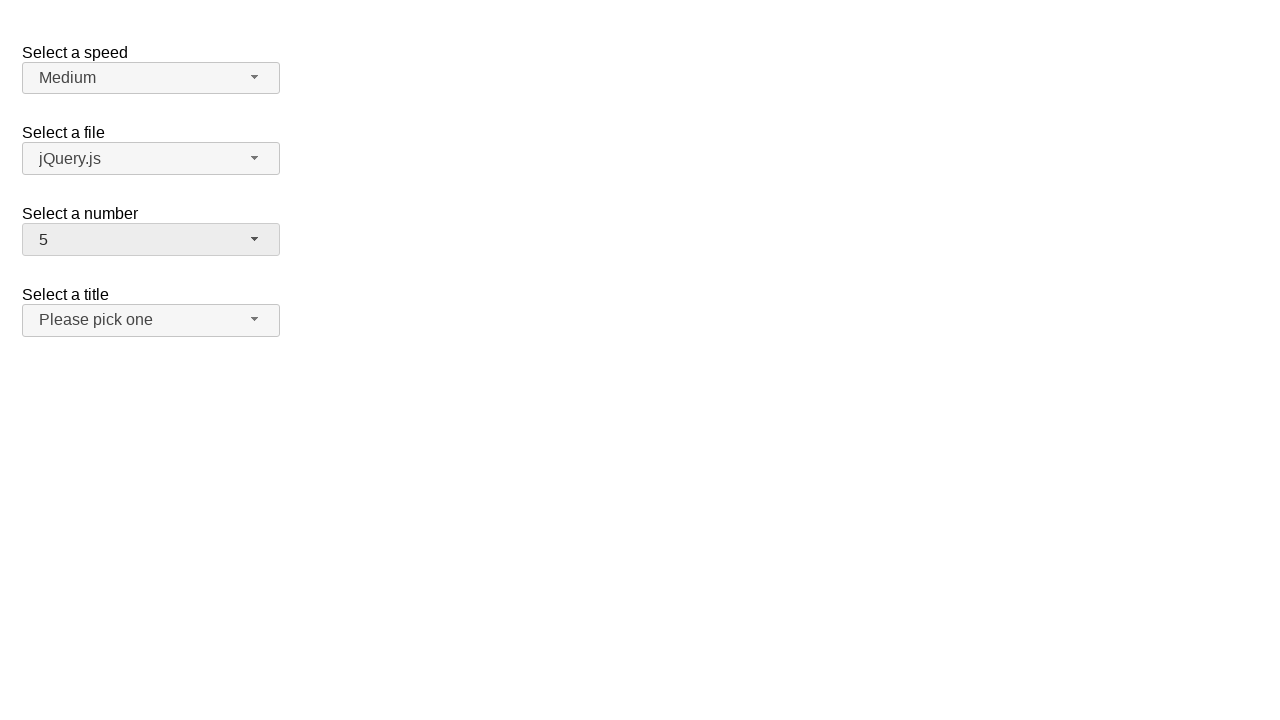

Clicked dropdown toggle to open number menu at (255, 239) on xpath=//span[@id='number-button']/span[@class='ui-selectmenu-icon ui-icon ui-ico
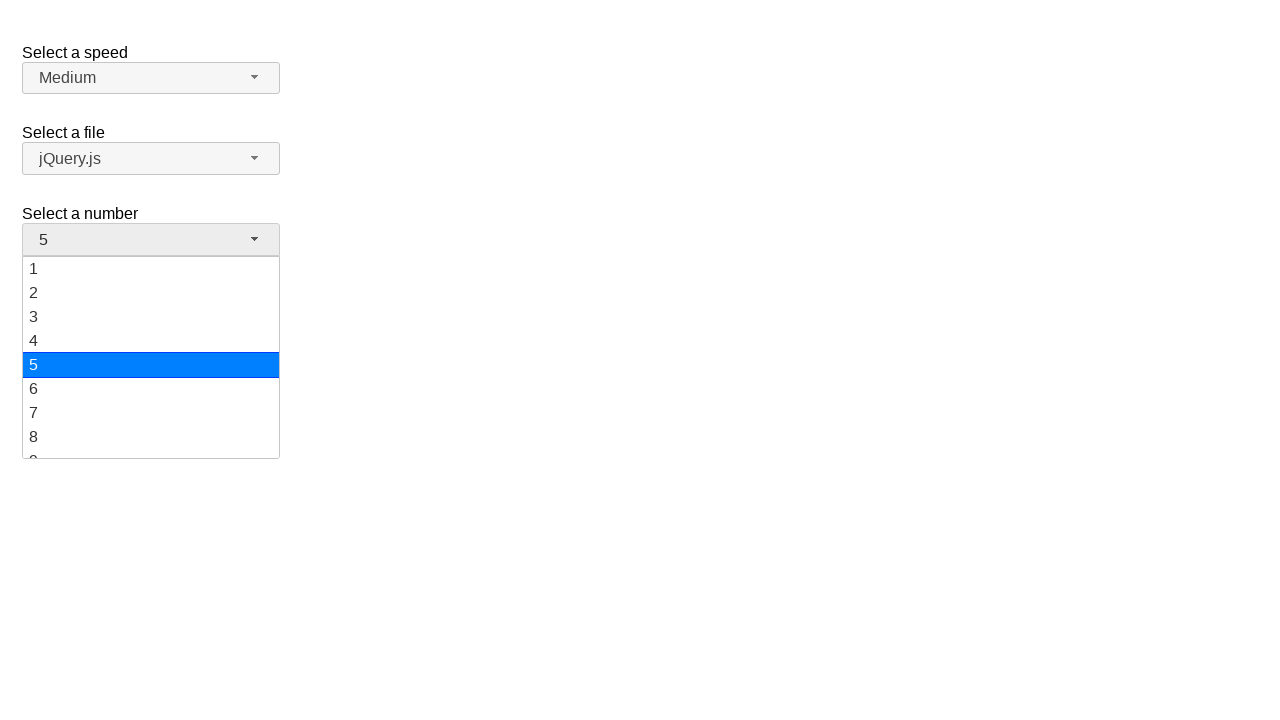

Dropdown menu appeared with number options
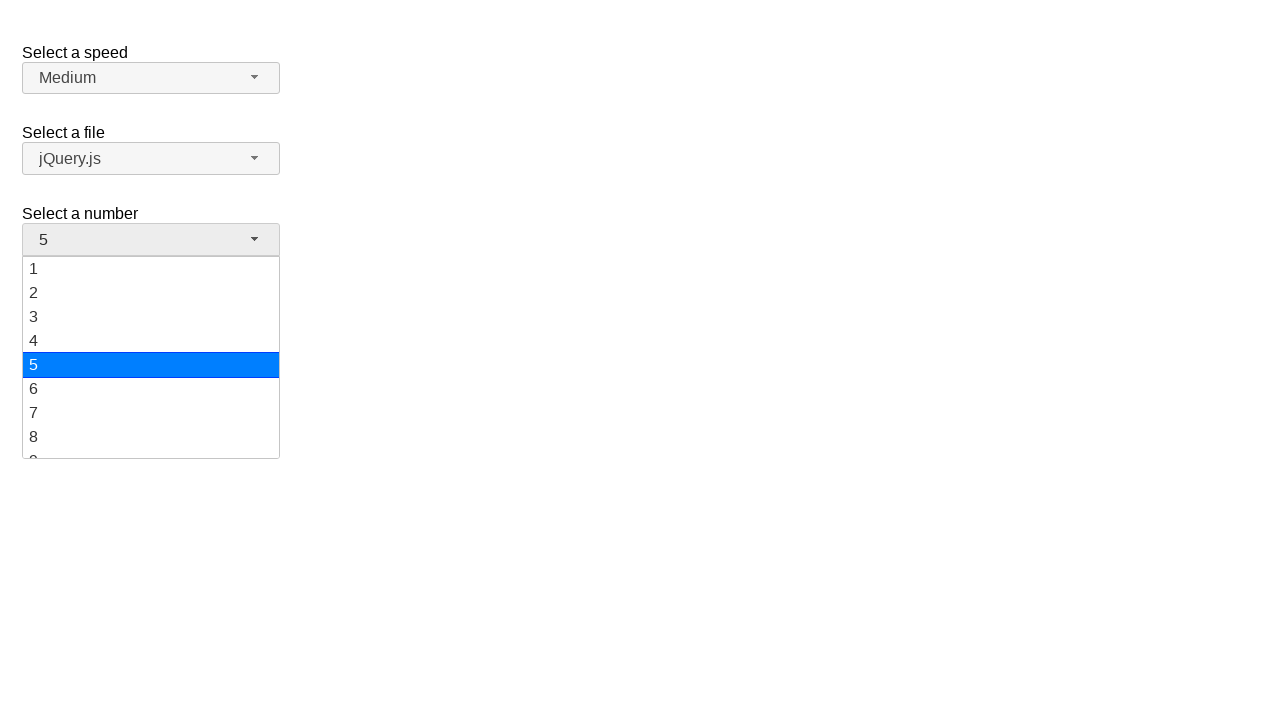

Selected option '15' from dropdown menu at (151, 357) on xpath=//ul[@id='number-menu']//div[text()='15']
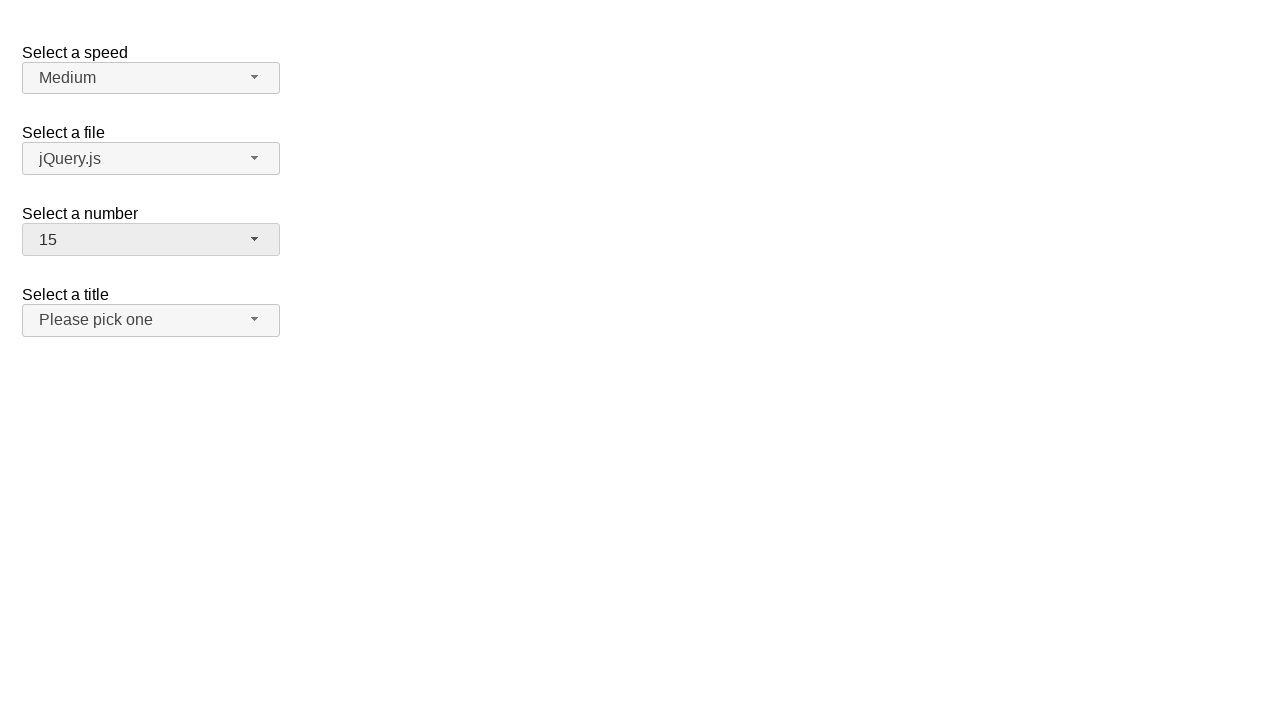

Verified that '15' is now selected in the dropdown
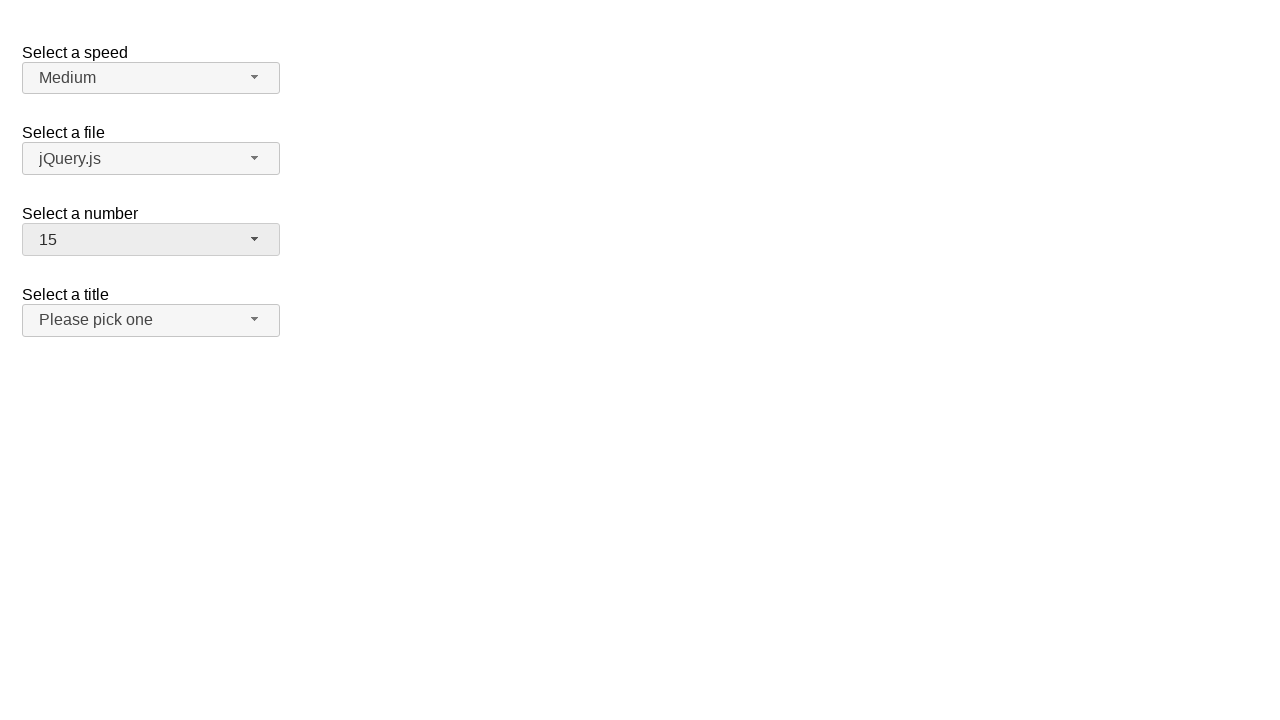

Clicked dropdown toggle to open number menu at (255, 239) on xpath=//span[@id='number-button']/span[@class='ui-selectmenu-icon ui-icon ui-ico
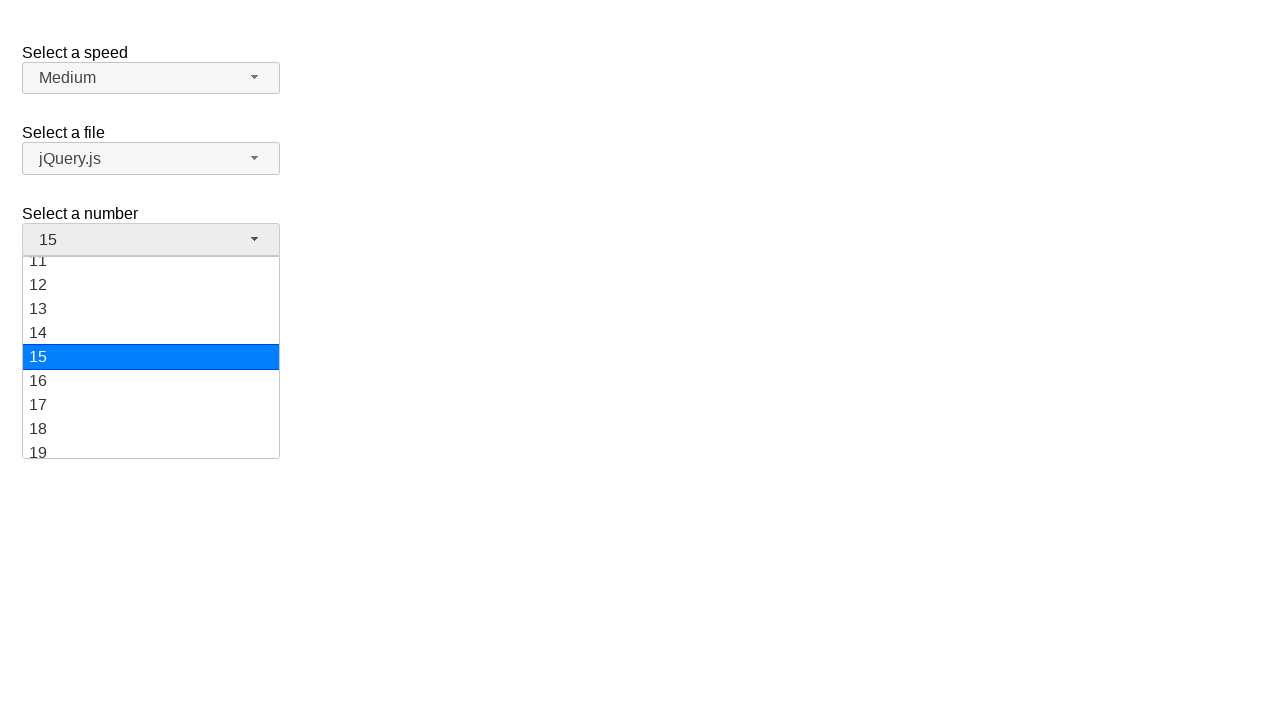

Dropdown menu appeared with number options
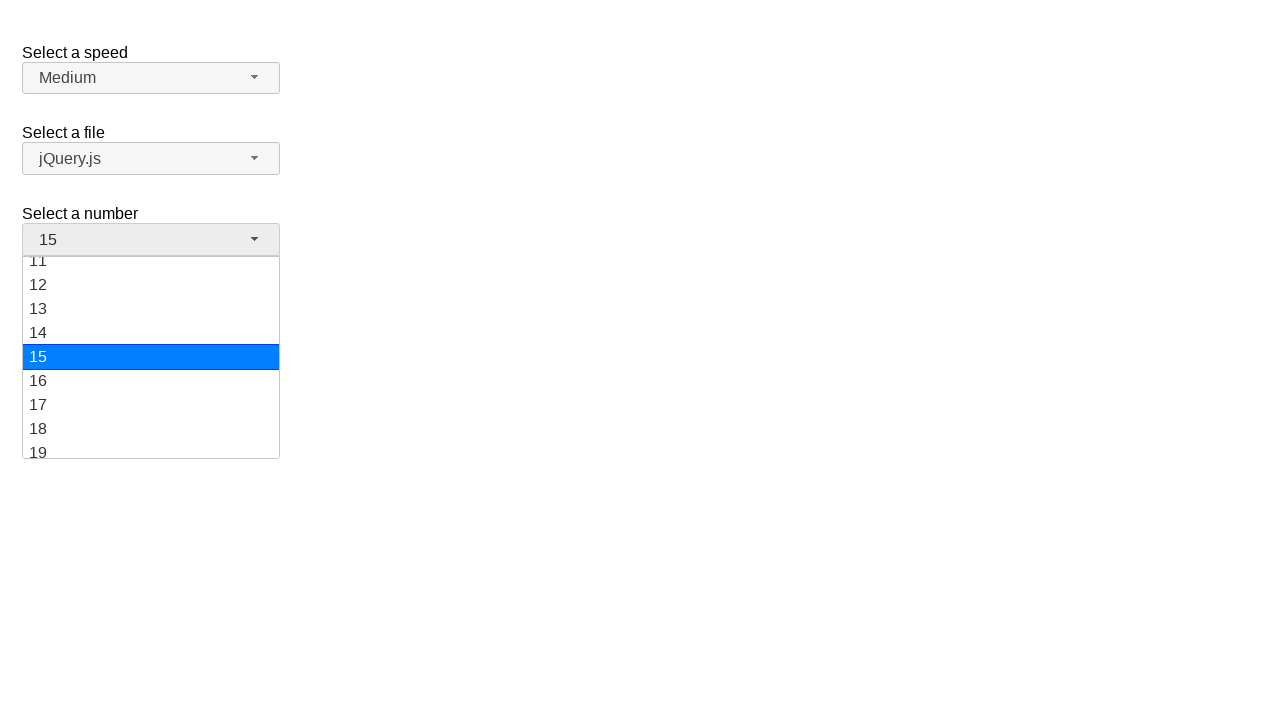

Selected option '19' from dropdown menu at (151, 446) on xpath=//ul[@id='number-menu']//div[text()='19']
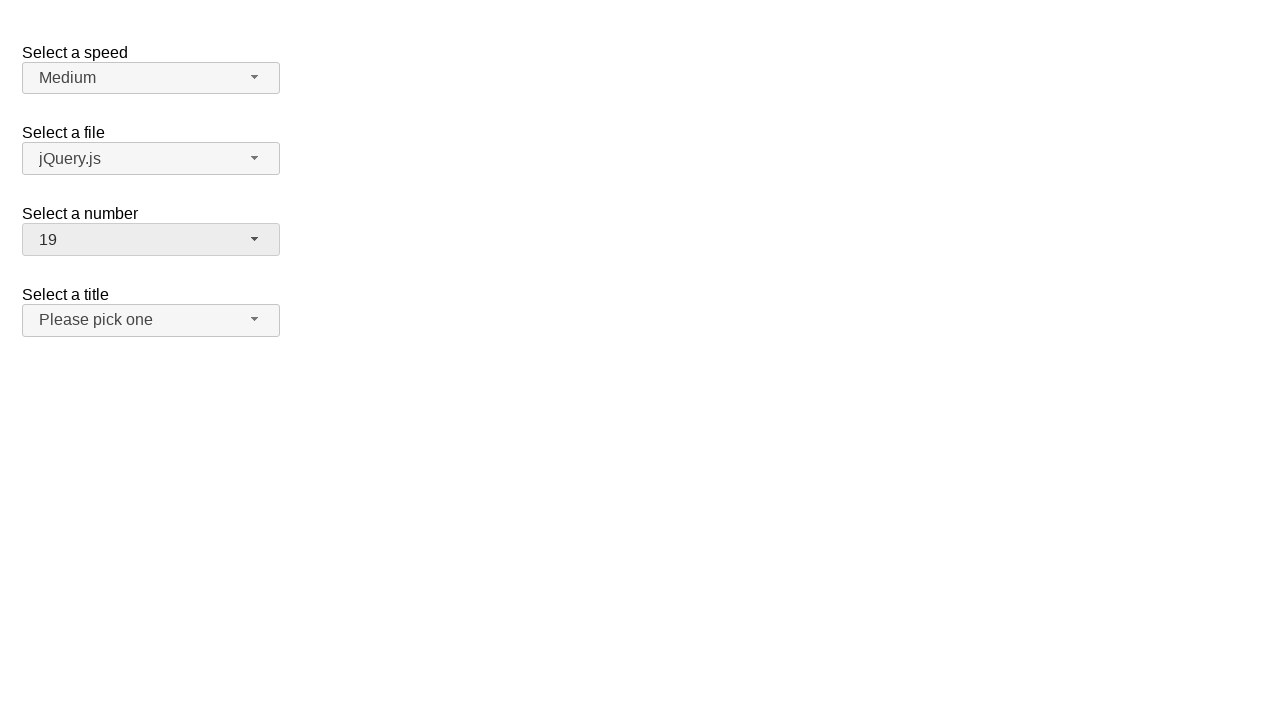

Verified that '19' is now selected in the dropdown
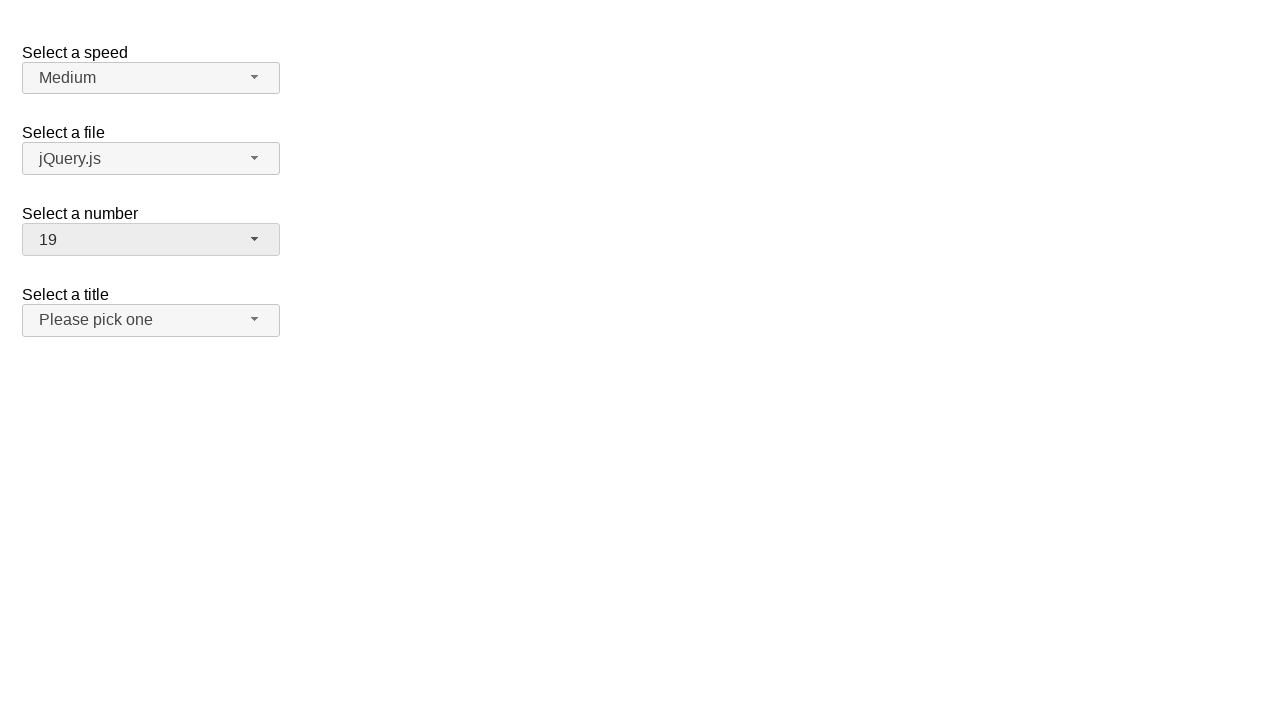

Clicked dropdown toggle to open number menu at (255, 239) on xpath=//span[@id='number-button']/span[@class='ui-selectmenu-icon ui-icon ui-ico
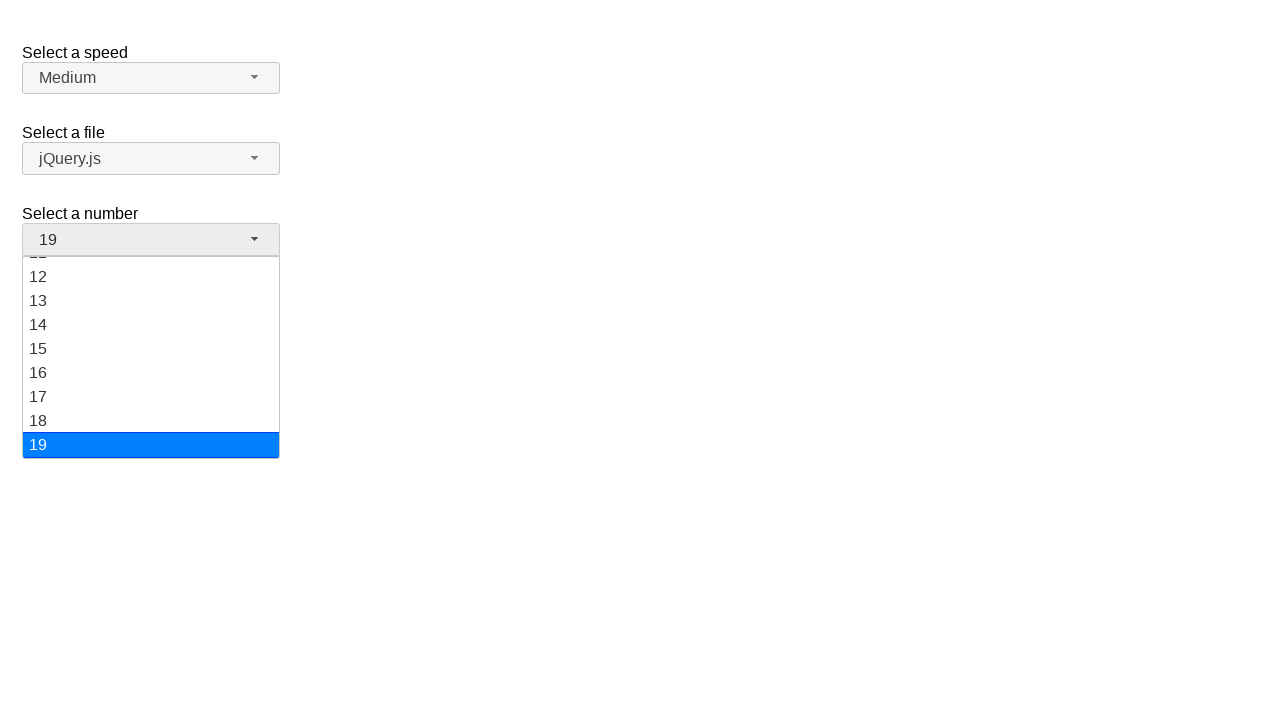

Dropdown menu appeared with number options
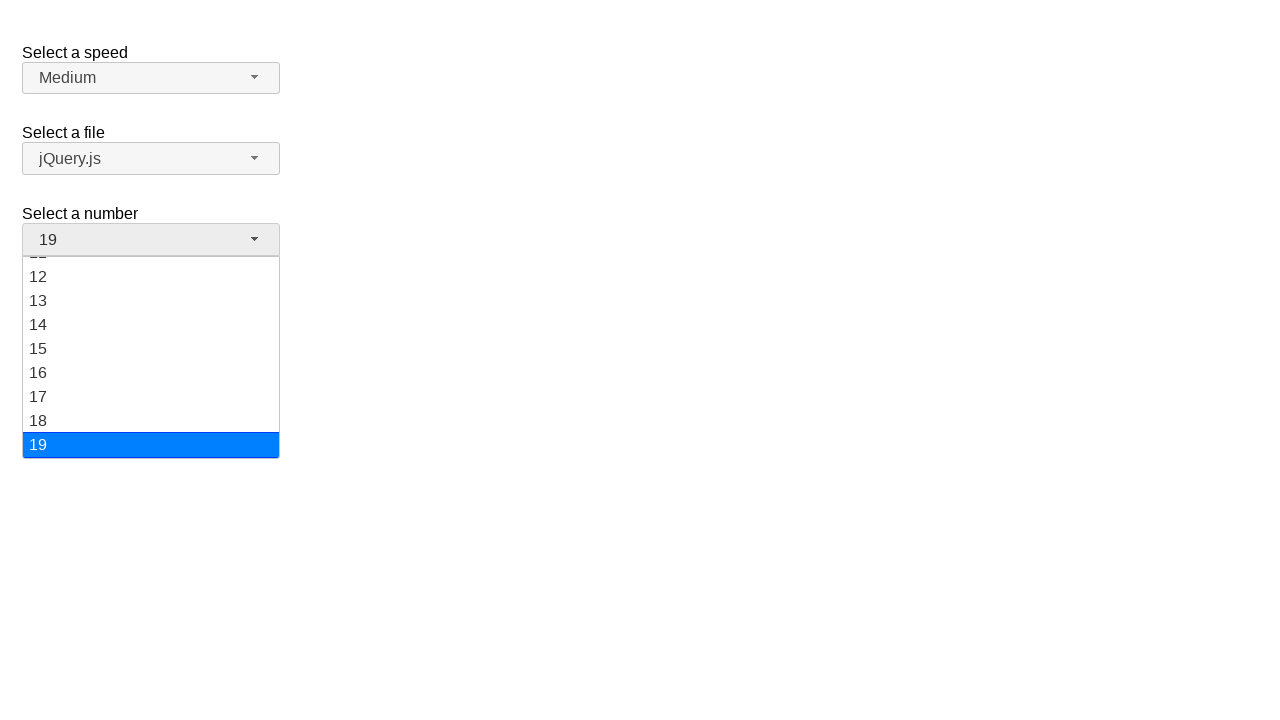

Selected option '3' from dropdown menu at (151, 317) on xpath=//ul[@id='number-menu']//div[text()='3']
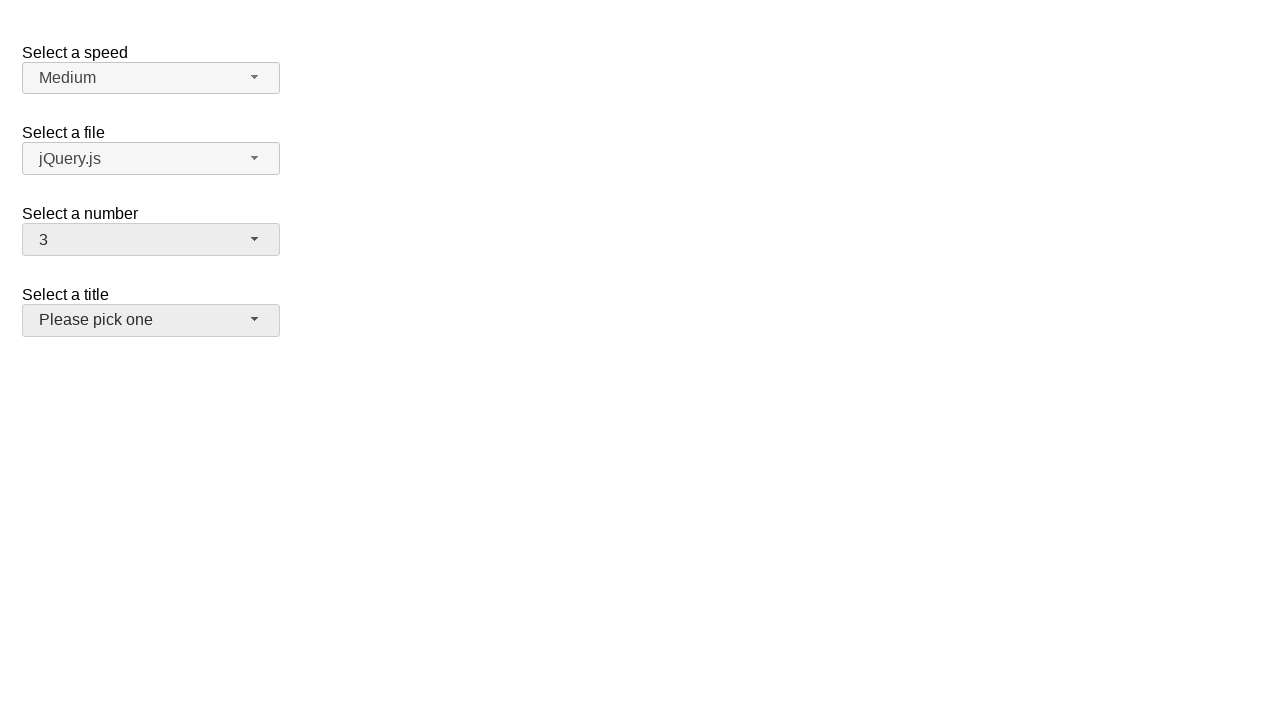

Verified that '3' is now selected in the dropdown
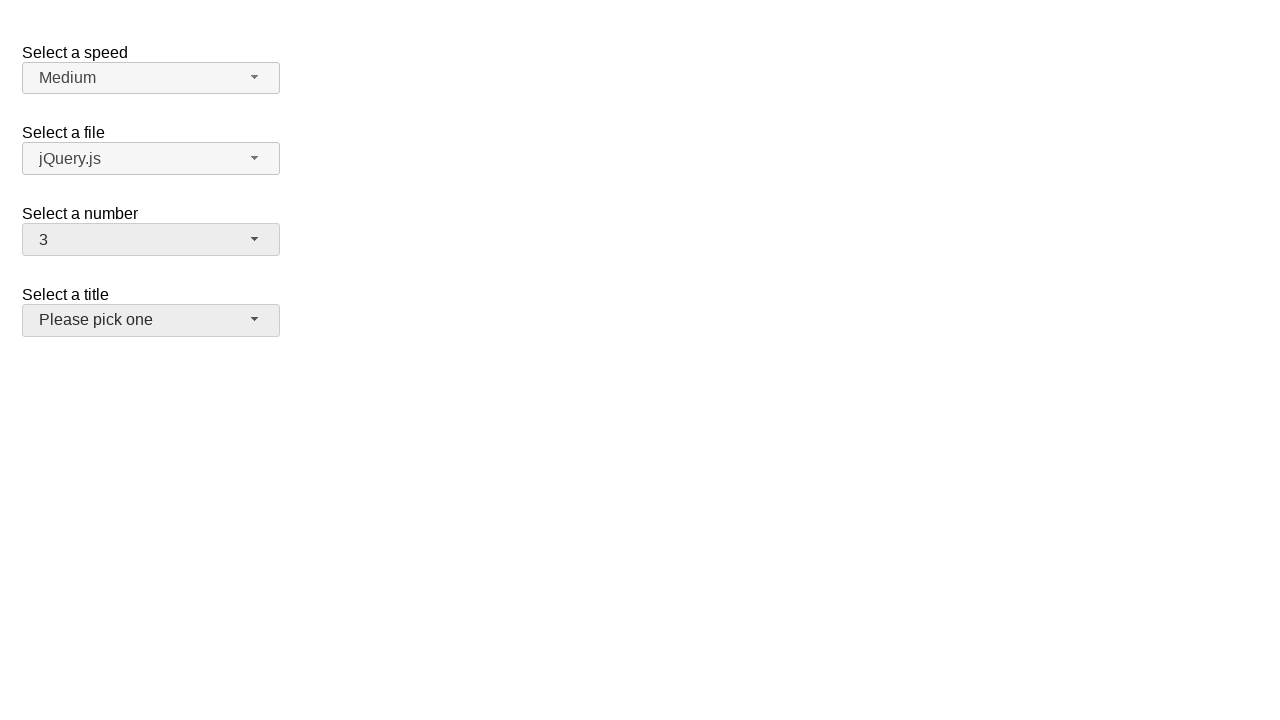

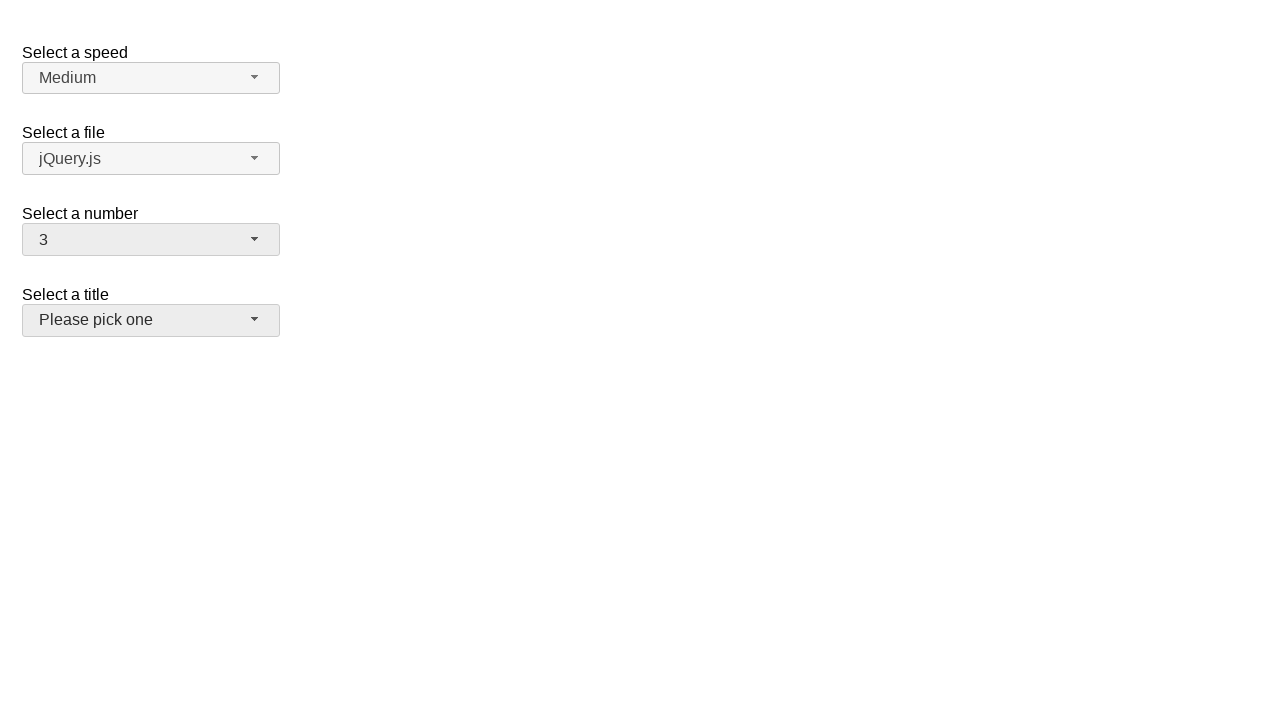